Navigates to the Divvy trip data index page and verifies the data table loads with downloadable links

Starting URL: https://divvy-tripdata.s3.amazonaws.com/index.html

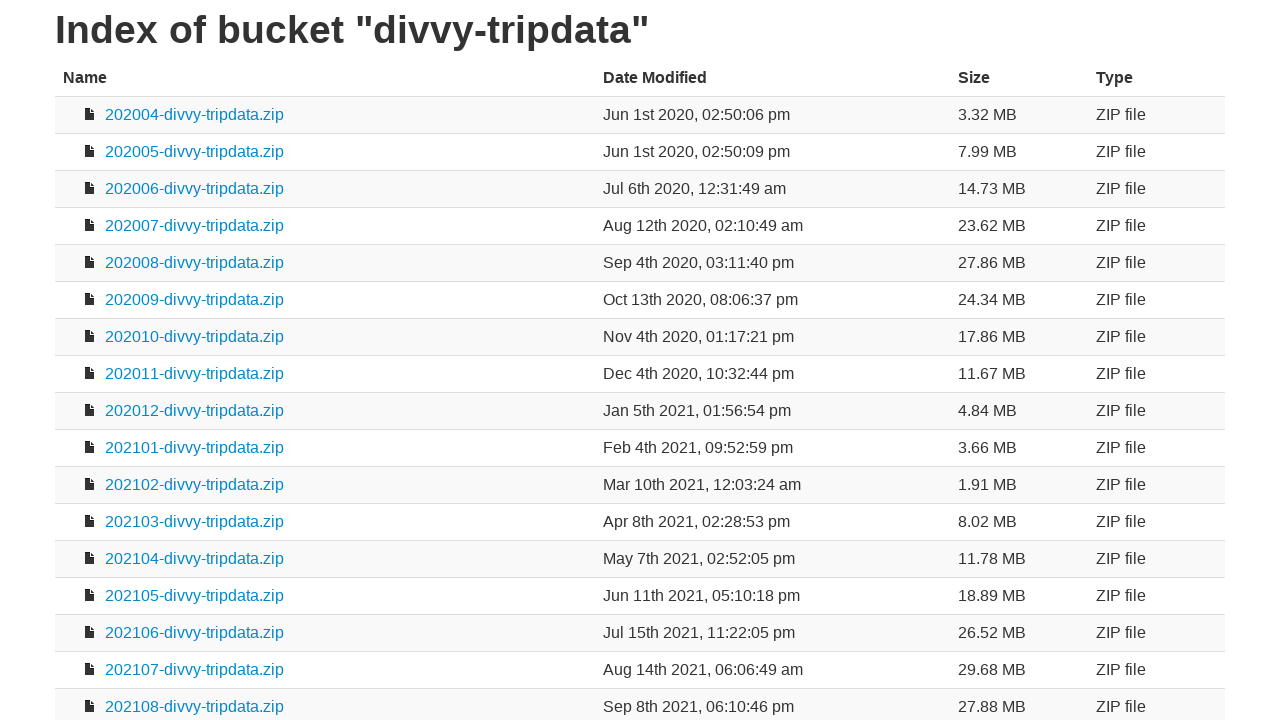

Navigated to Divvy trip data index page
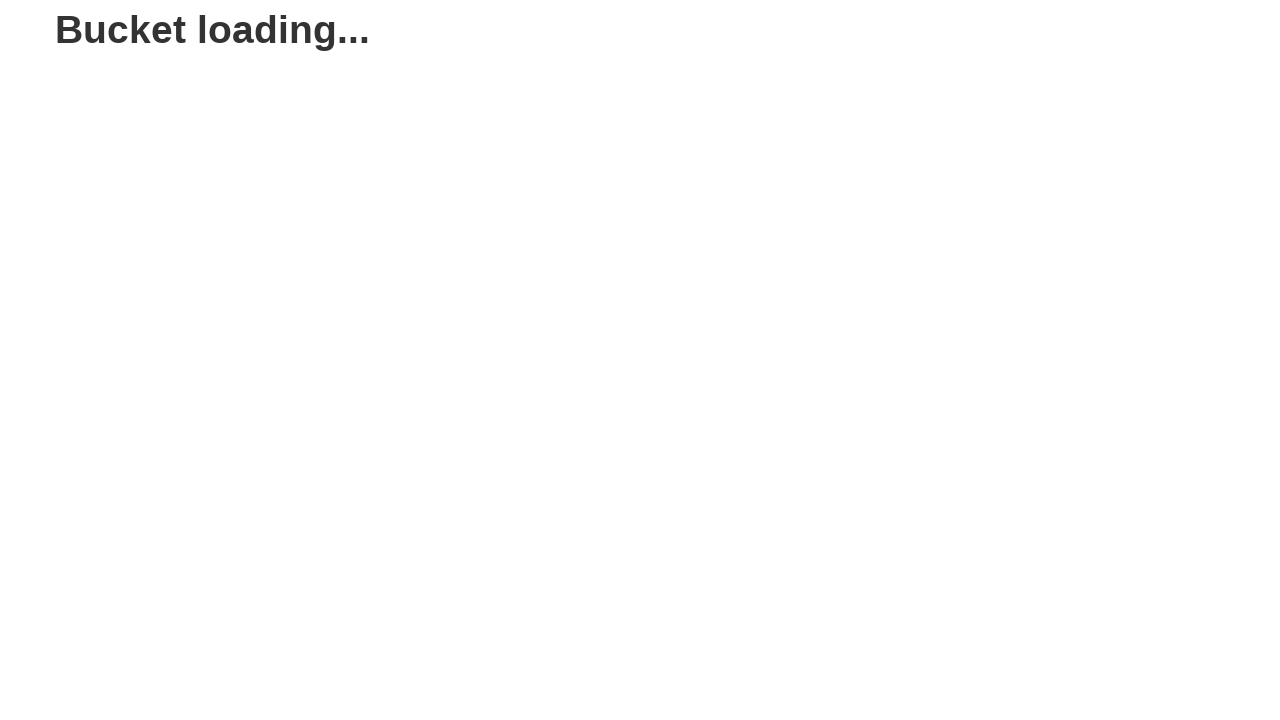

Data table loaded on the page
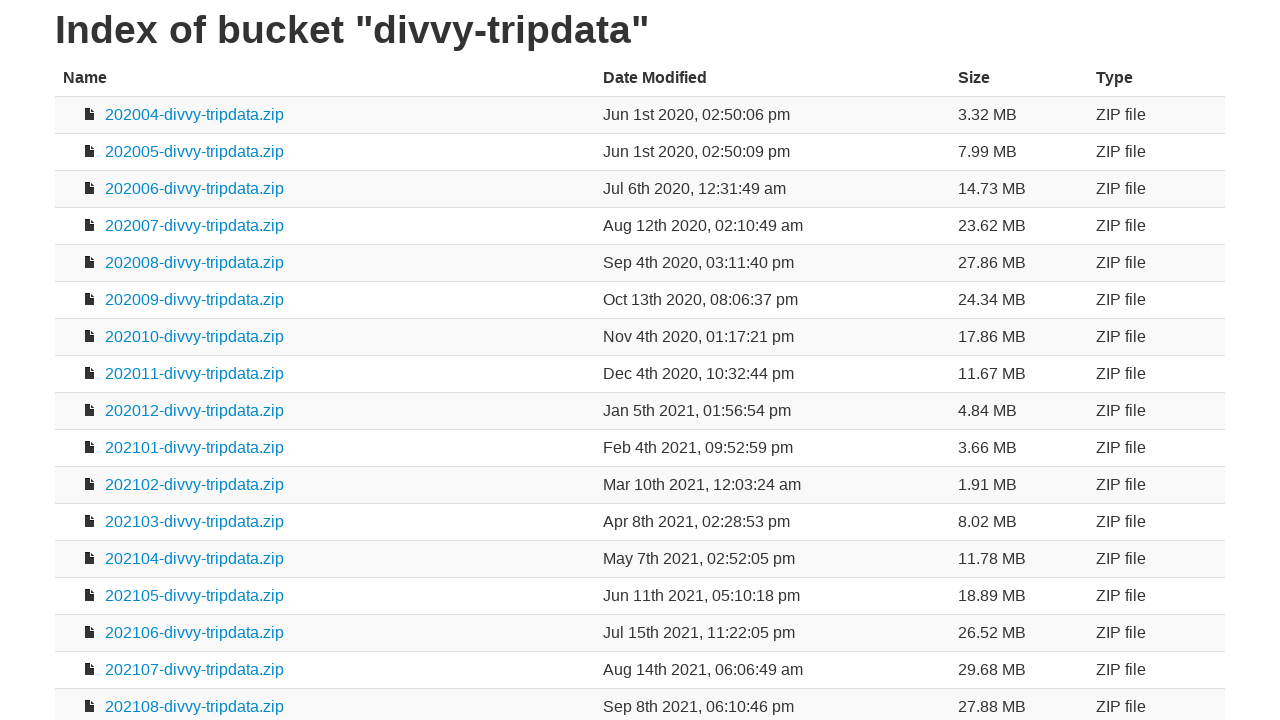

Download links in table rows are visible
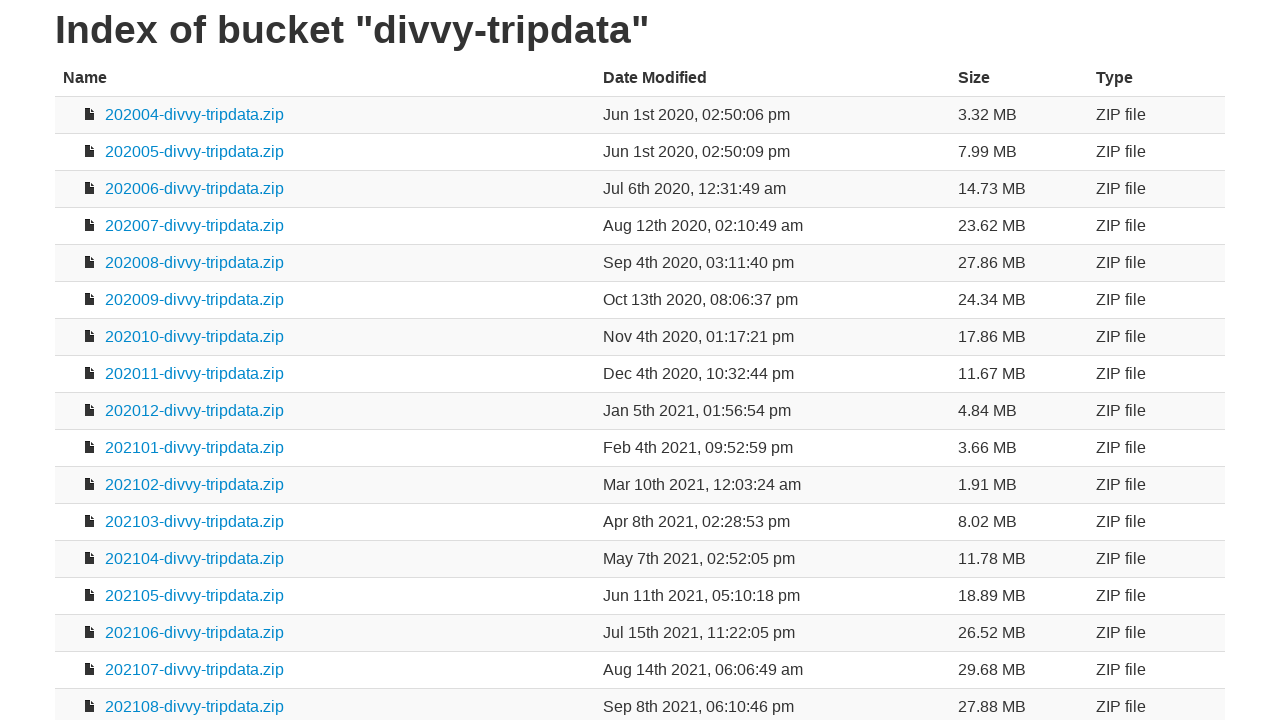

Clicked the first download link in the data table at (194, 114) on table.table-striped tr a >> nth=0
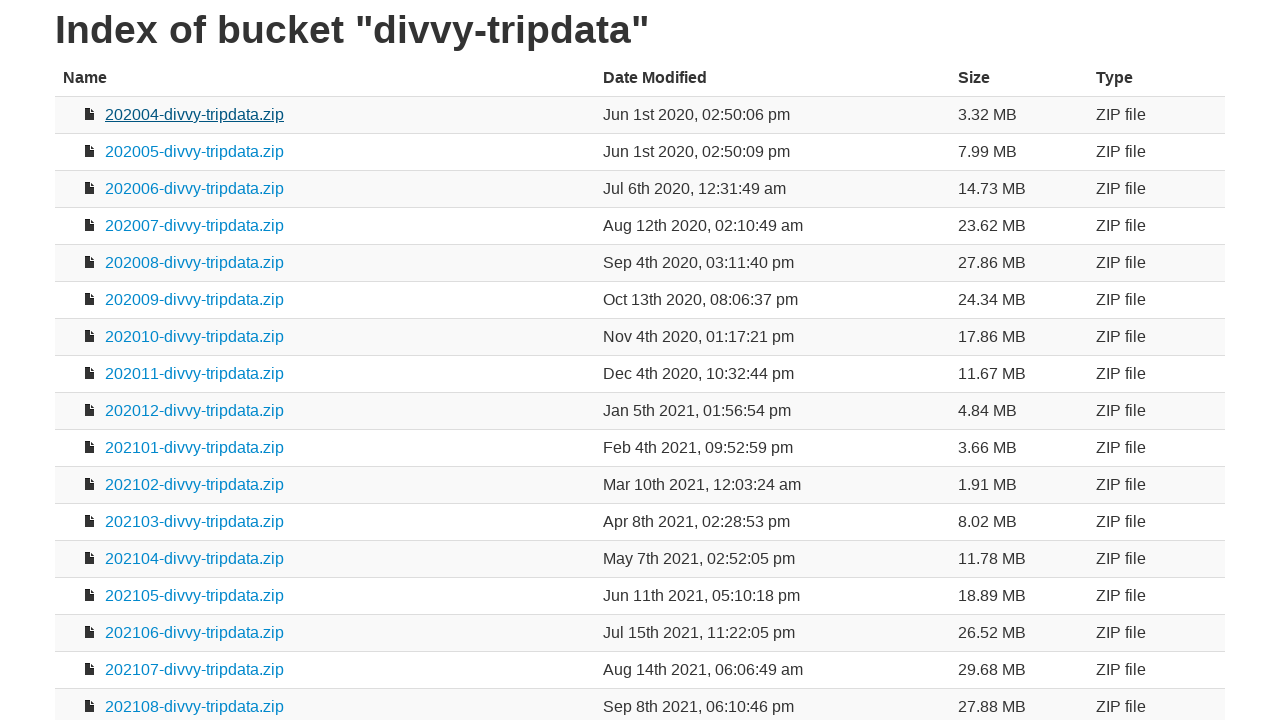

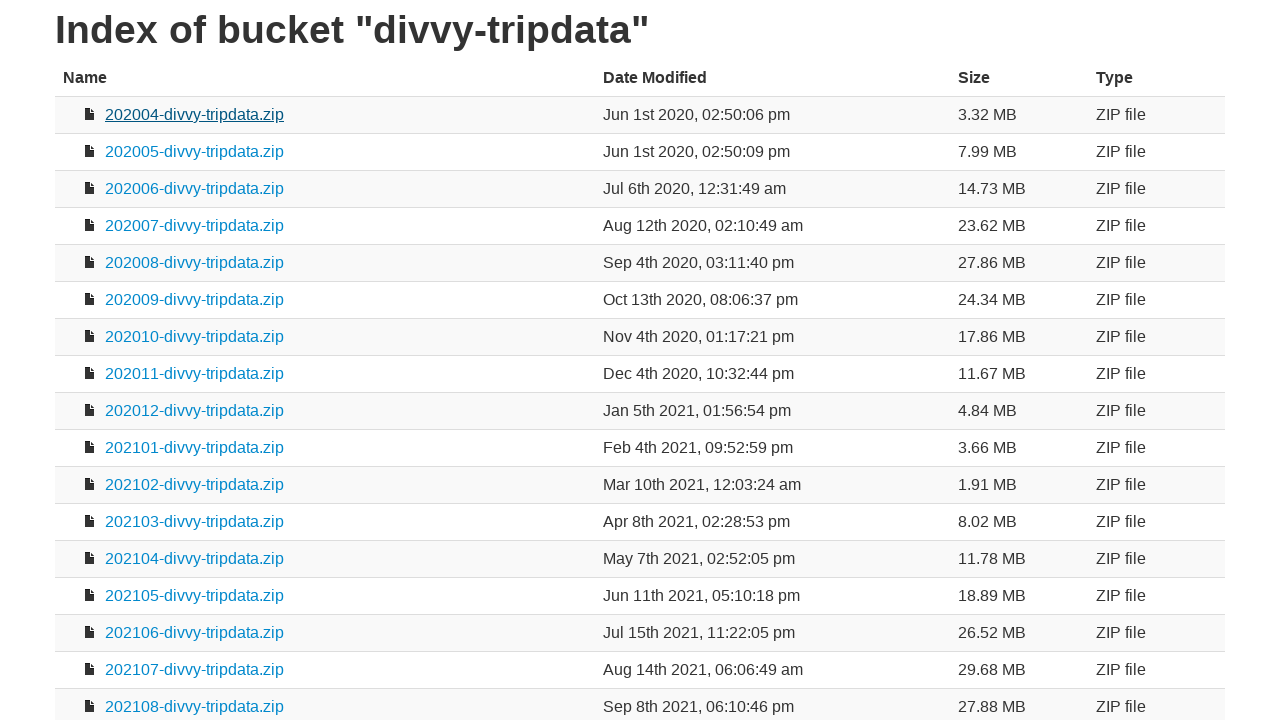